Tests a form with dynamically generated class attributes by filling username and password fields and submitting the form

Starting URL: https://v1.training-support.net/selenium/dynamic-attributes

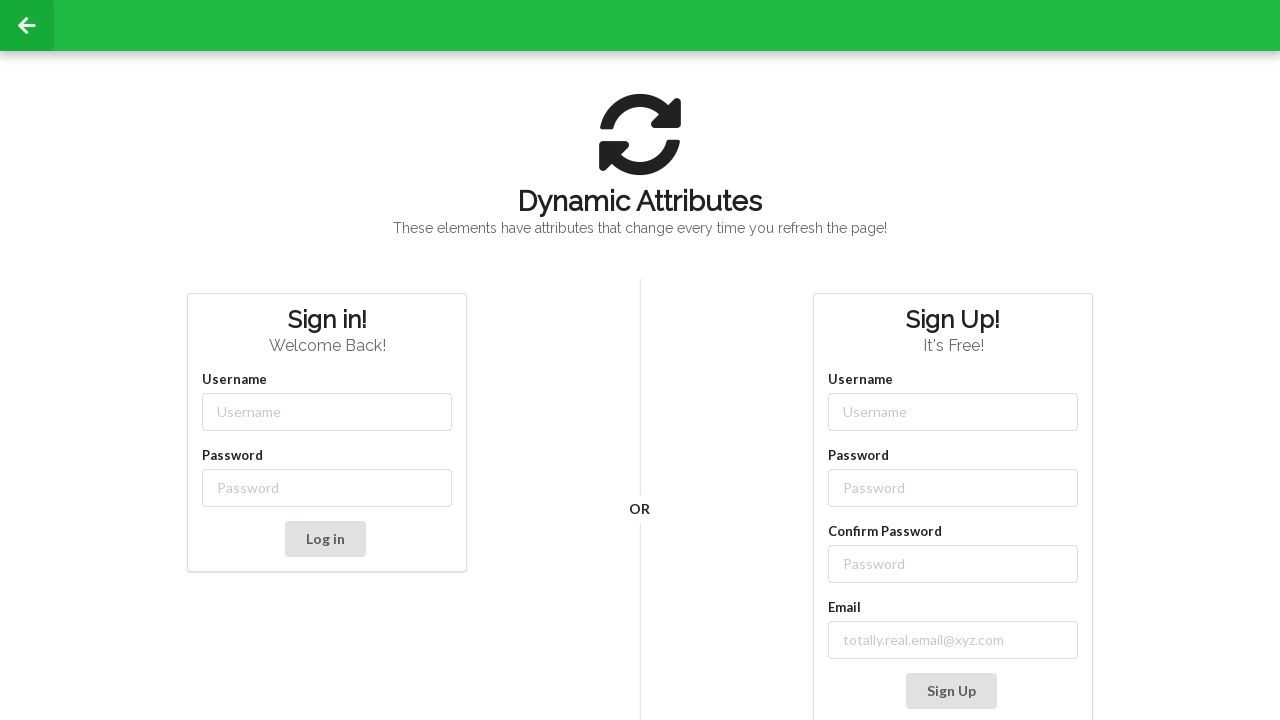

Filled username field with 'admin' using dynamic class selector on //input[contains(@class,'username-')]
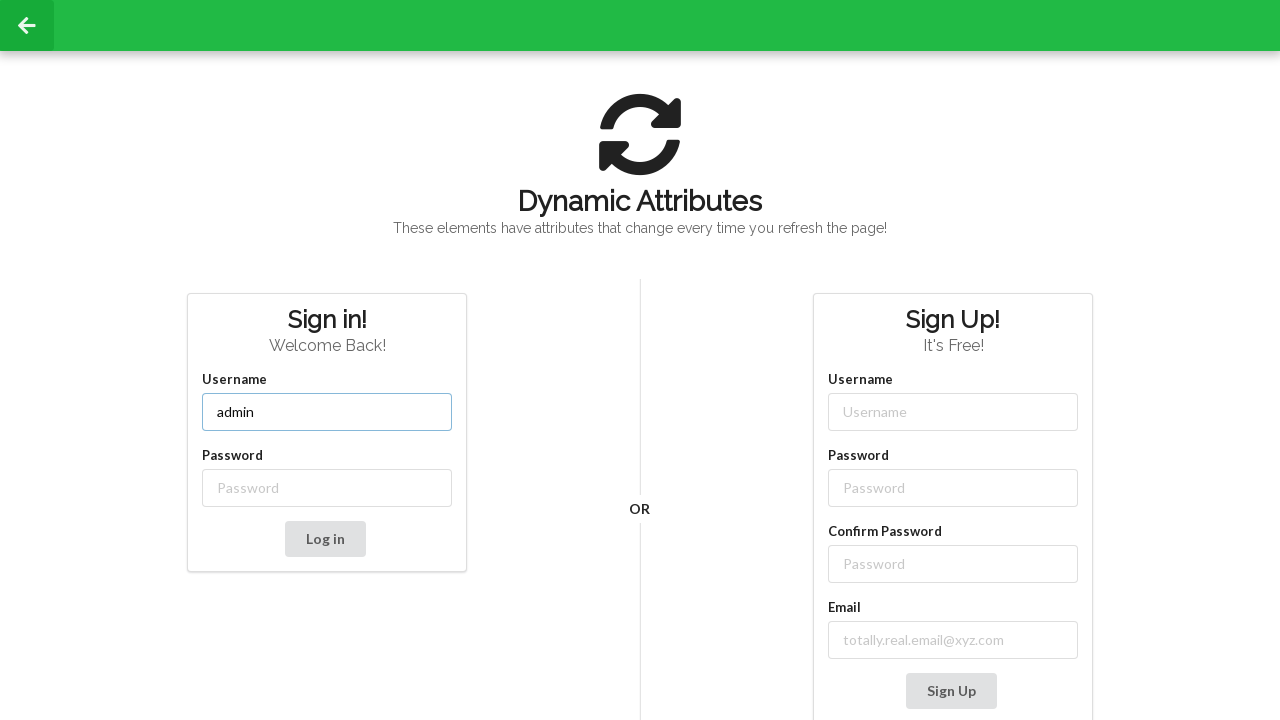

Filled password field with 'password' using dynamic class selector on //input[contains(@class, 'password-')]
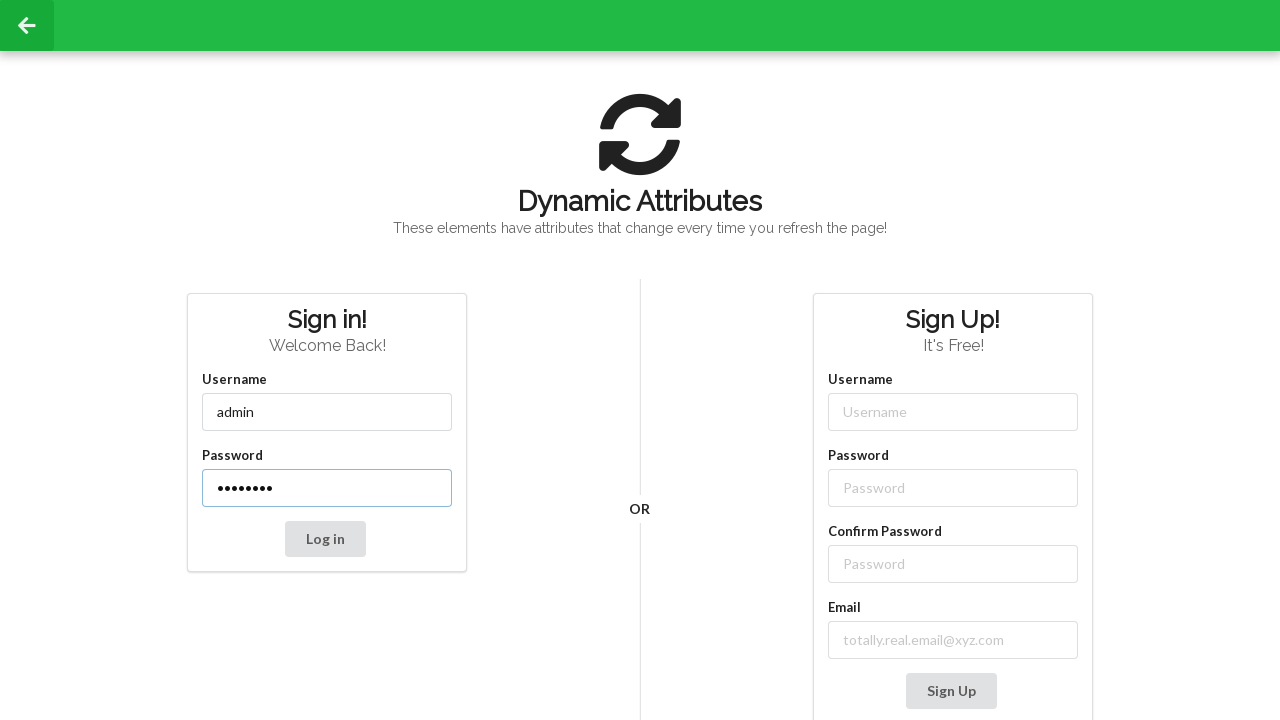

Clicked submit button to submit the form at (325, 539) on xpath=//button[contains(@class, 'ui button')]
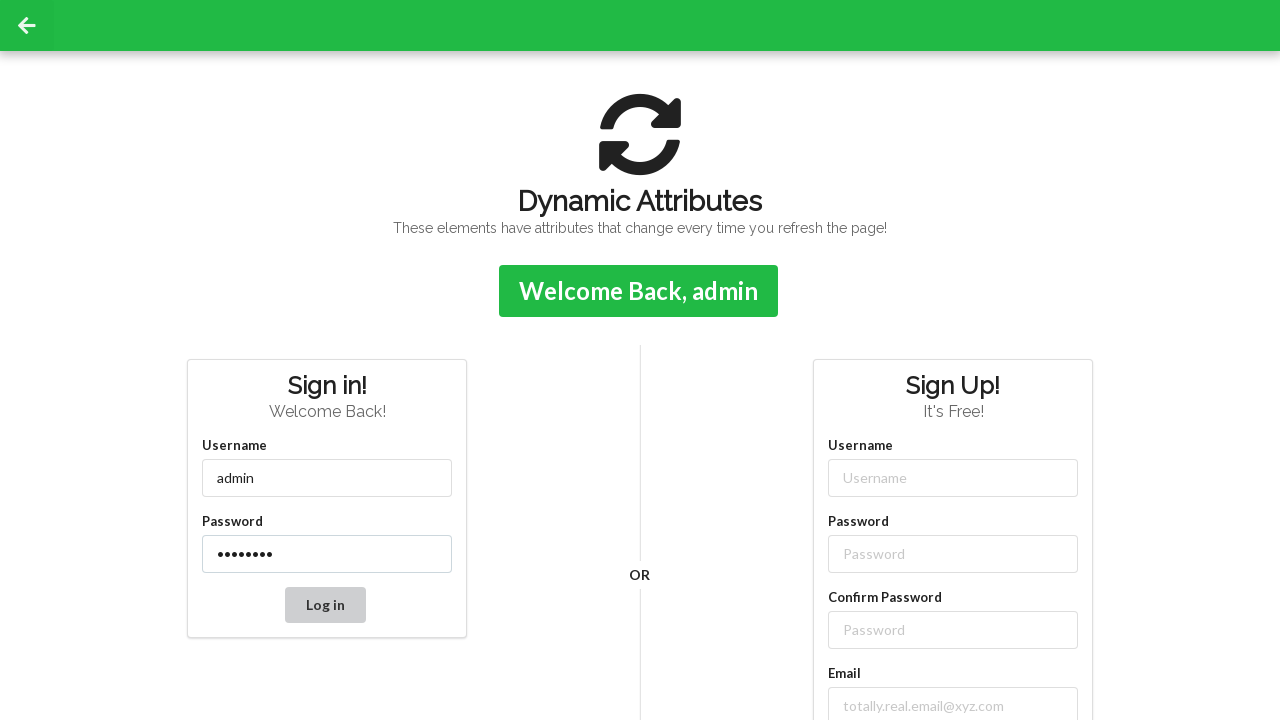

Form submission confirmed - confirmation message appeared
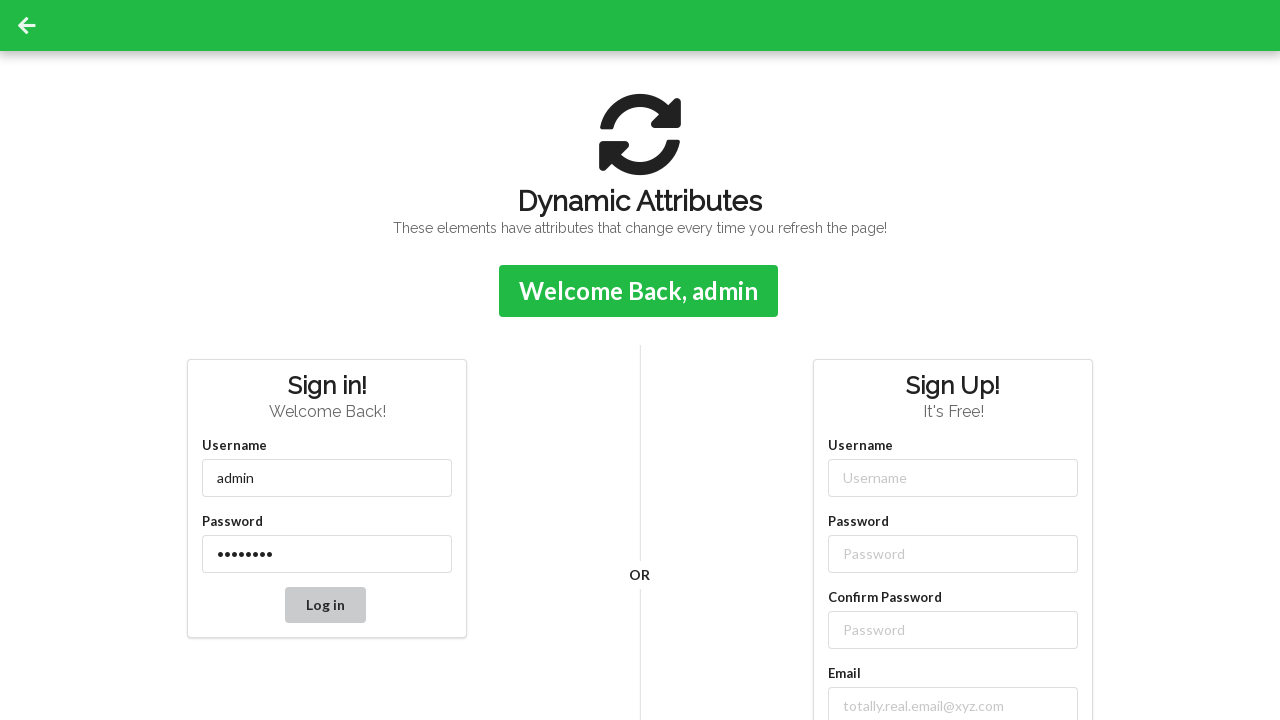

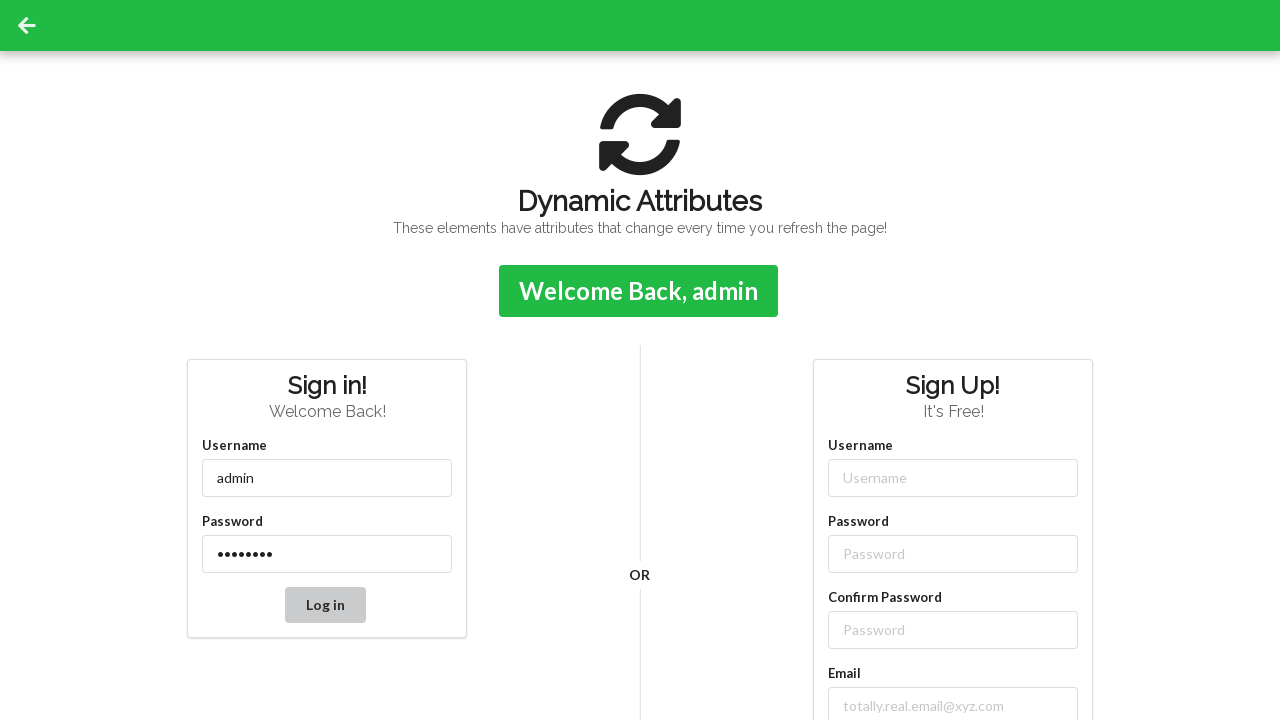